Solves a math problem by reading two numbers from the page, calculating their sum, and selecting the answer from a dropdown menu before submitting

Starting URL: http://suninjuly.github.io/selects2.html

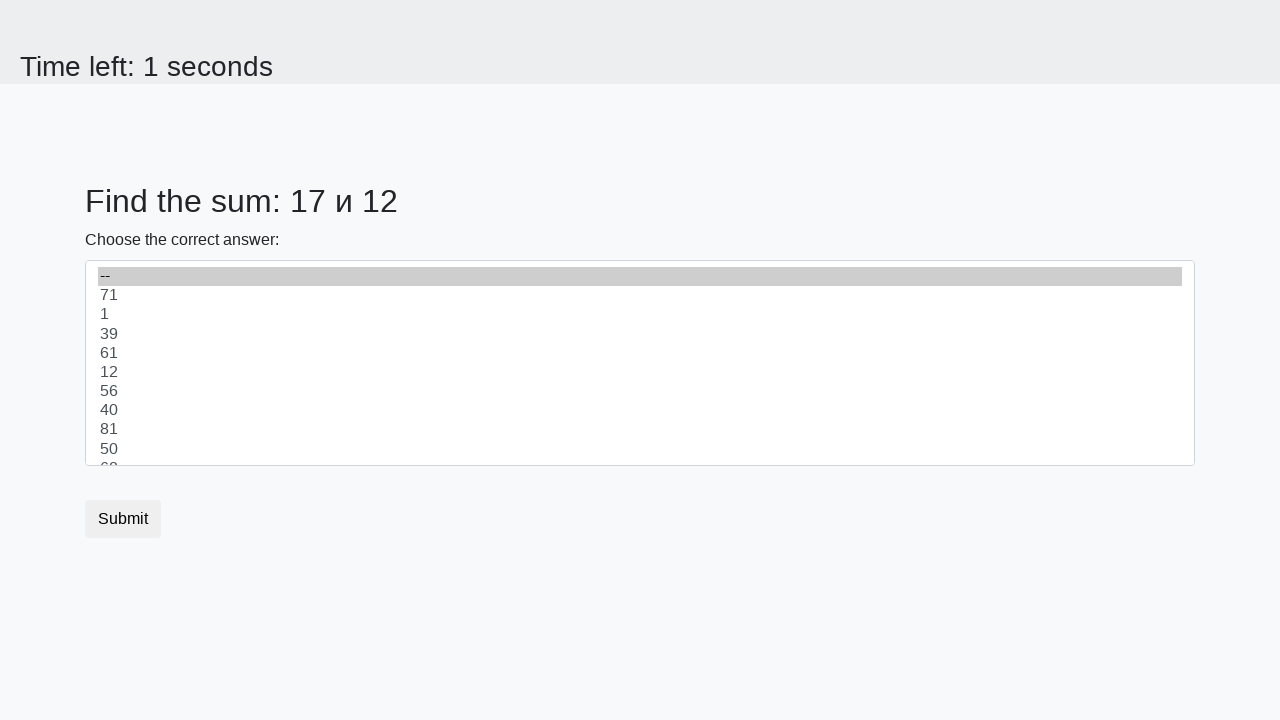

Retrieved first number from page element #num1
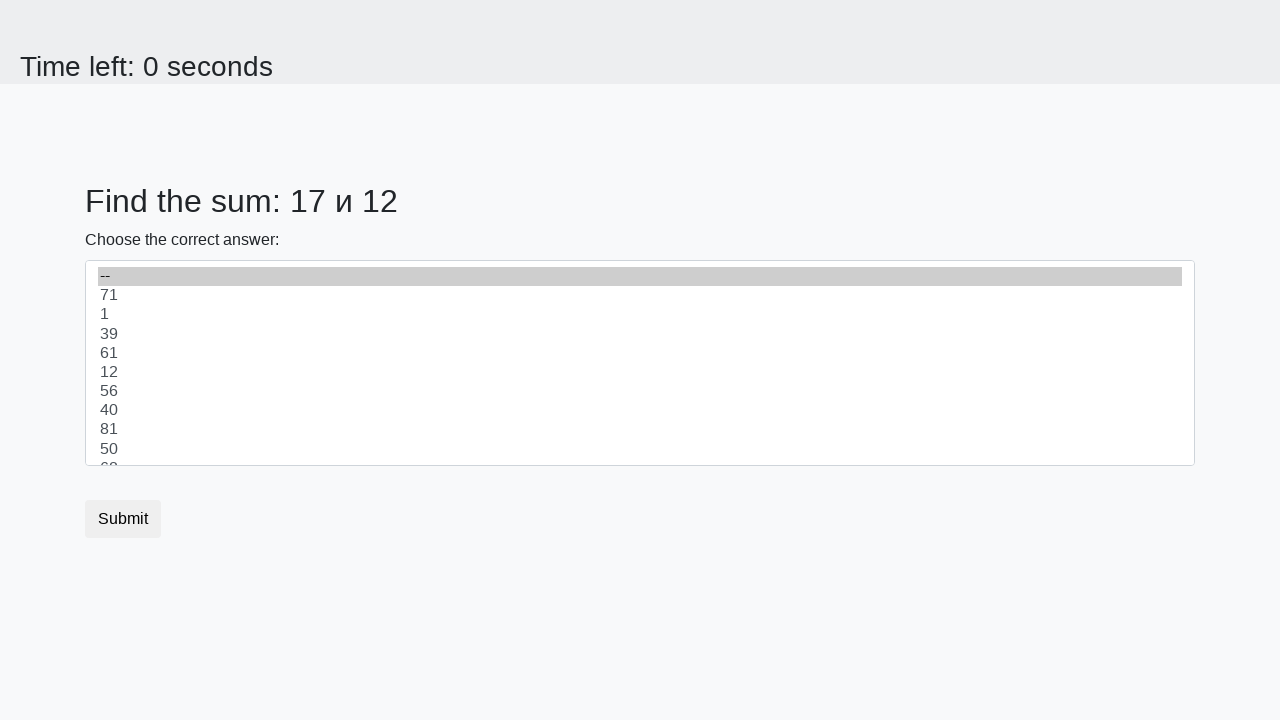

Retrieved second number from page element #num2
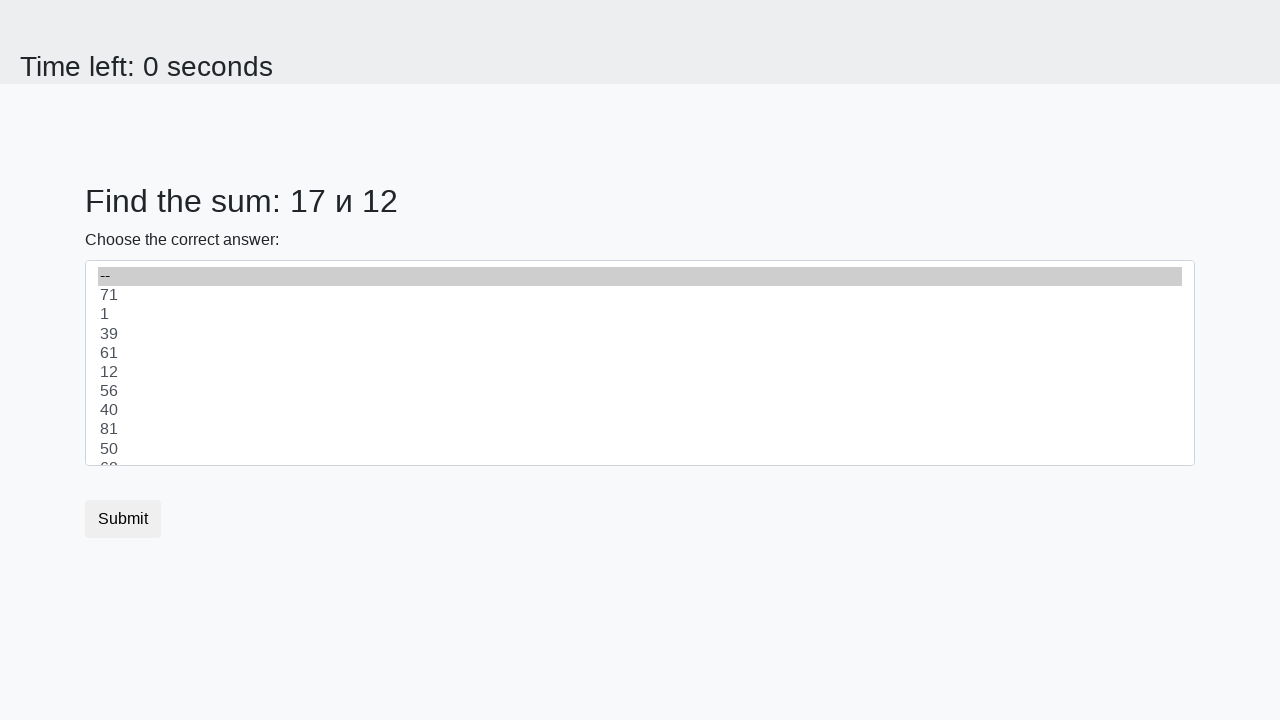

Calculated sum of 17 + 12 = 29
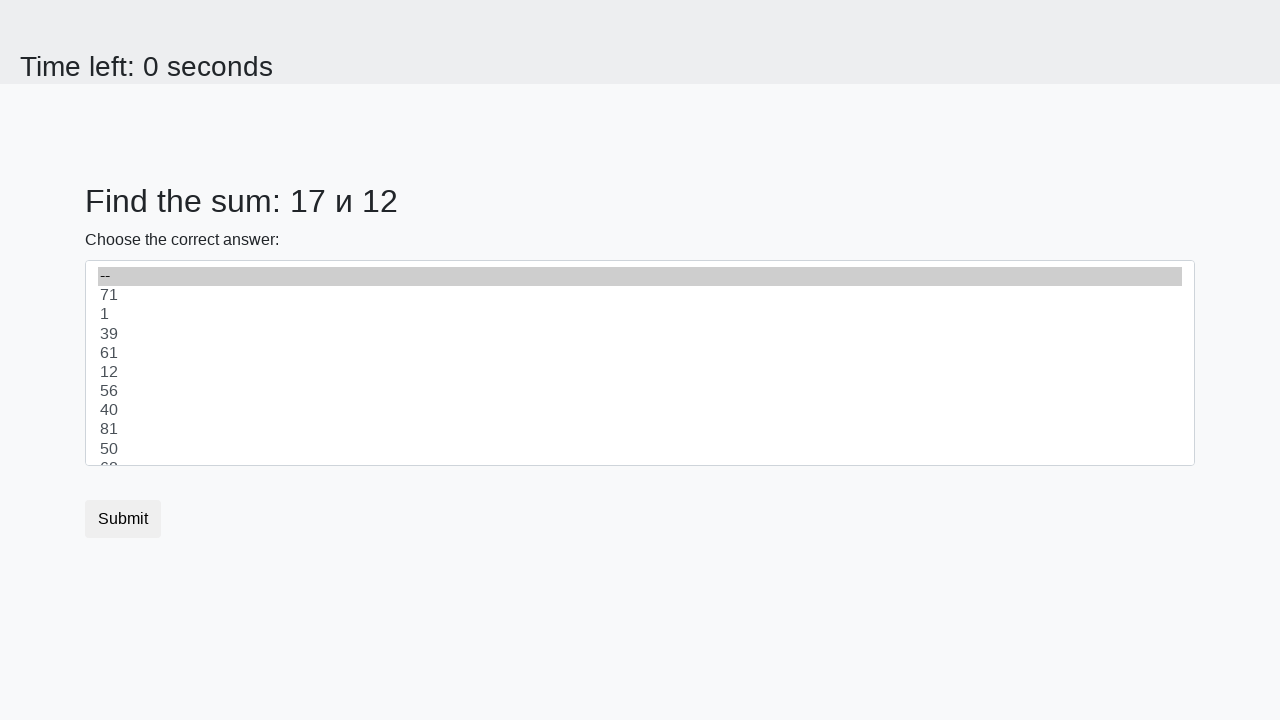

Selected answer '29' from dropdown menu on select
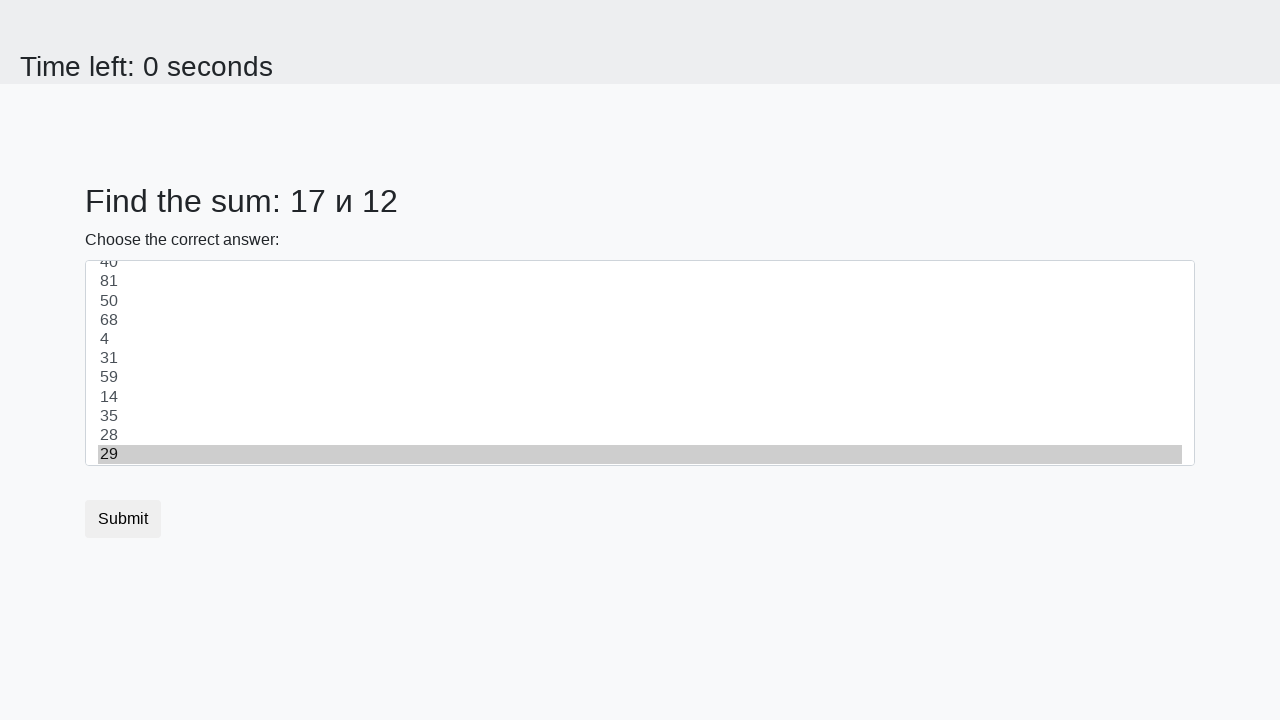

Clicked submit button to complete the form at (123, 519) on [type='submit']
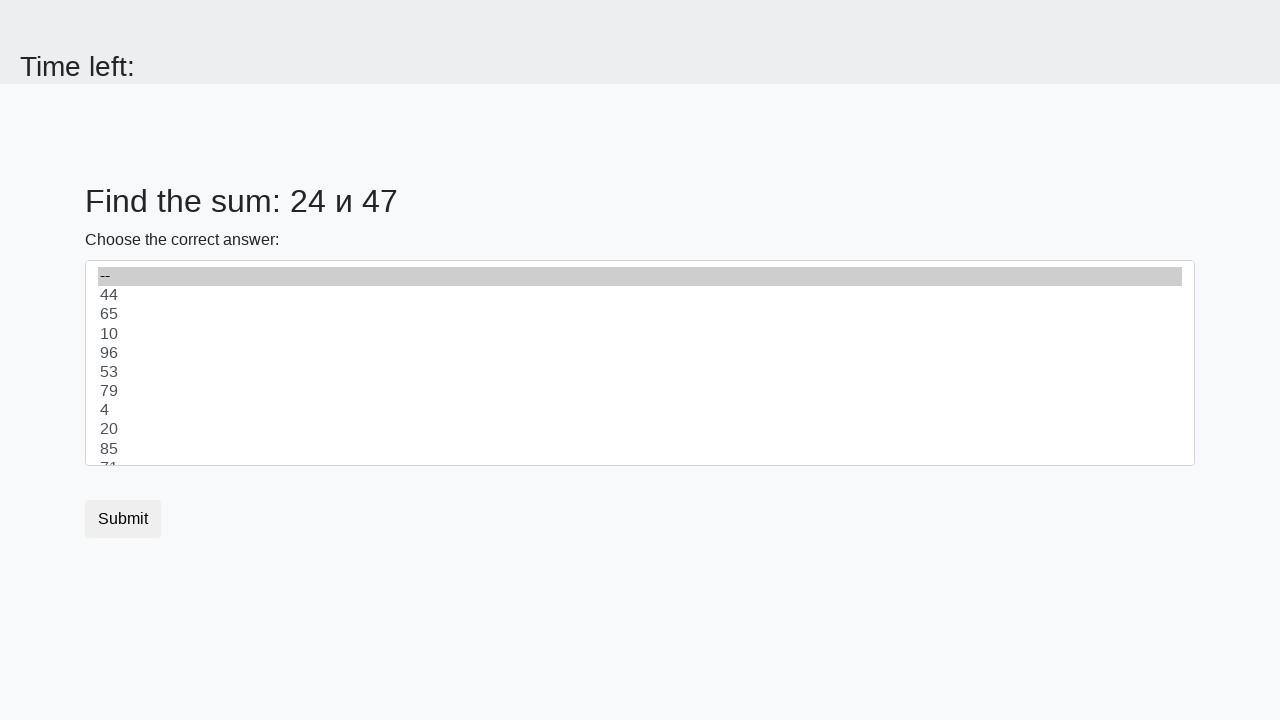

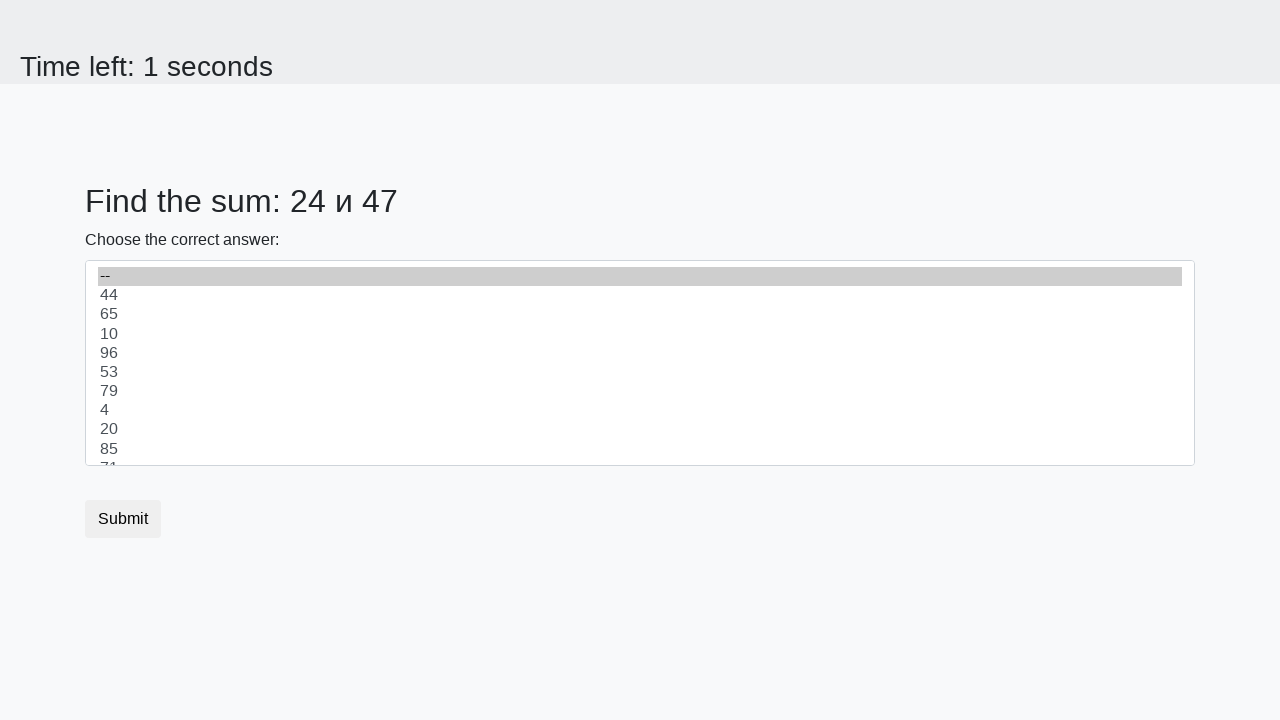